Tests that an email without "@" is not accepted and the email field displays an error state with red border.

Starting URL: https://demoqa.com/text-box

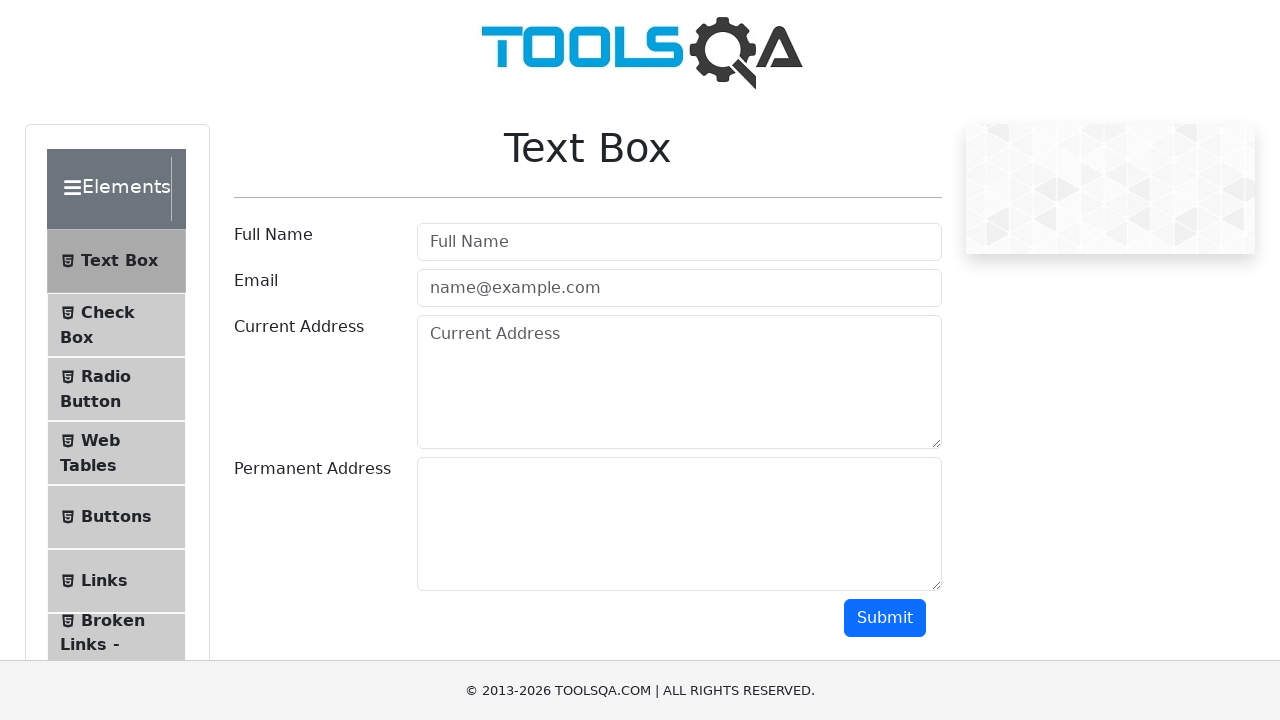

Filled userName field with 'My Name' on #userName
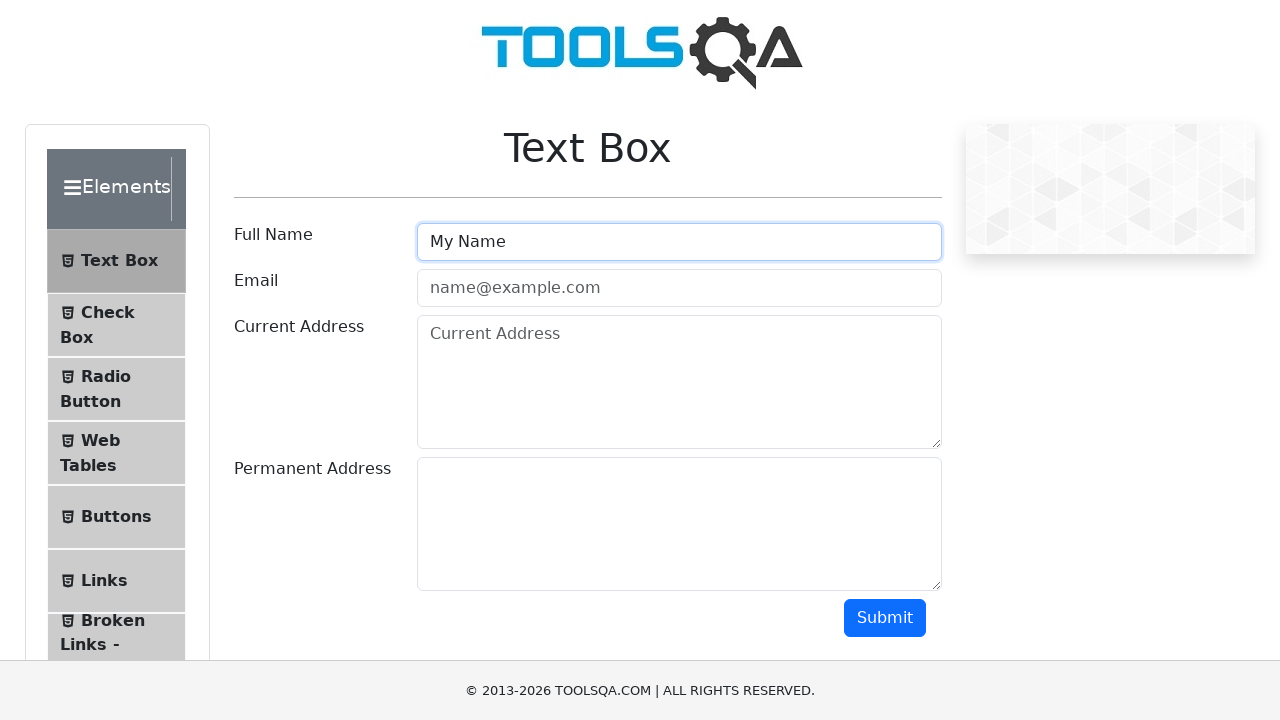

Filled userEmail field with invalid email 'emailsexample.com' (missing @) on #userEmail
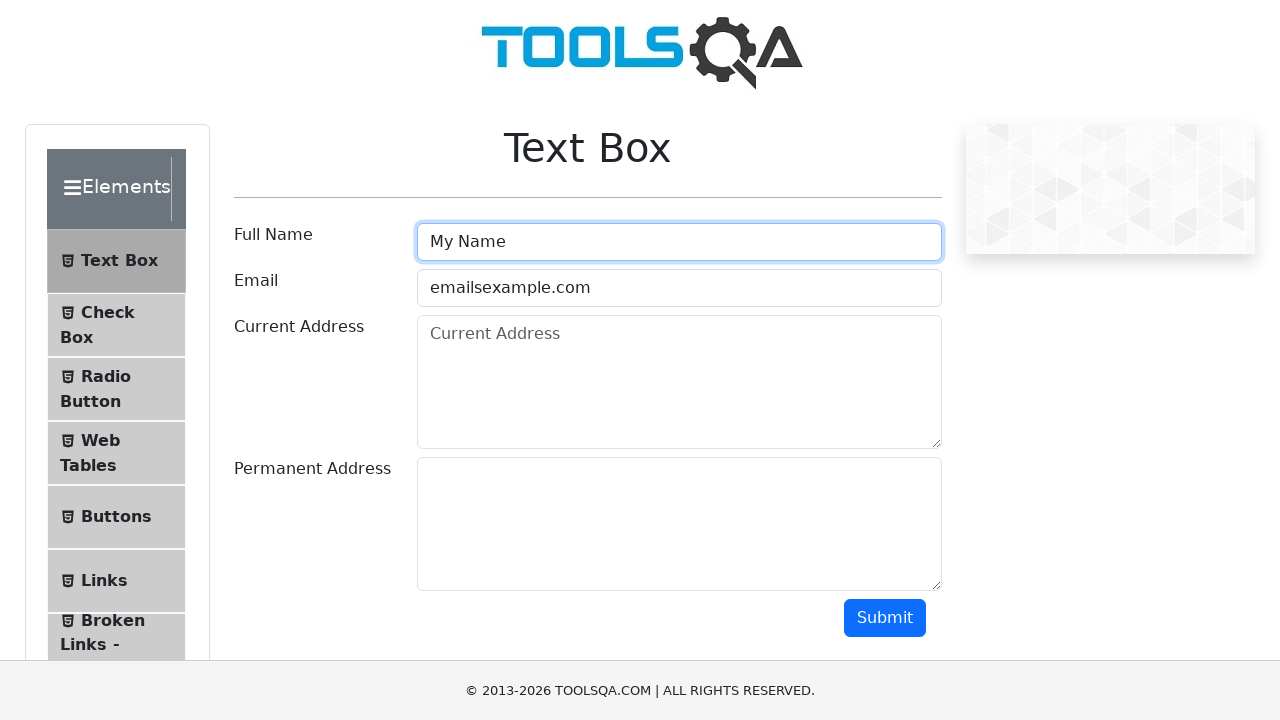

Filled currentAddress field with 'Mi direccion 23/23' on #currentAddress
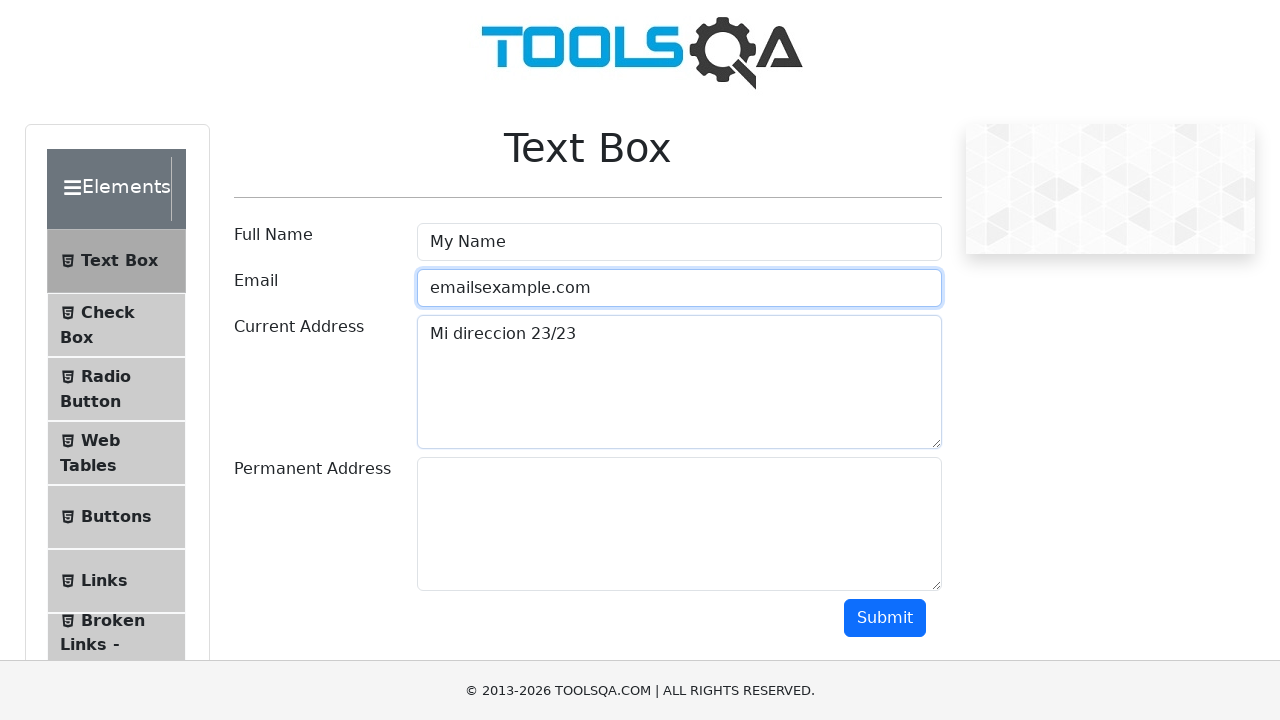

Filled permanentAddress field with 'Mi direccion 23/23' on #permanentAddress
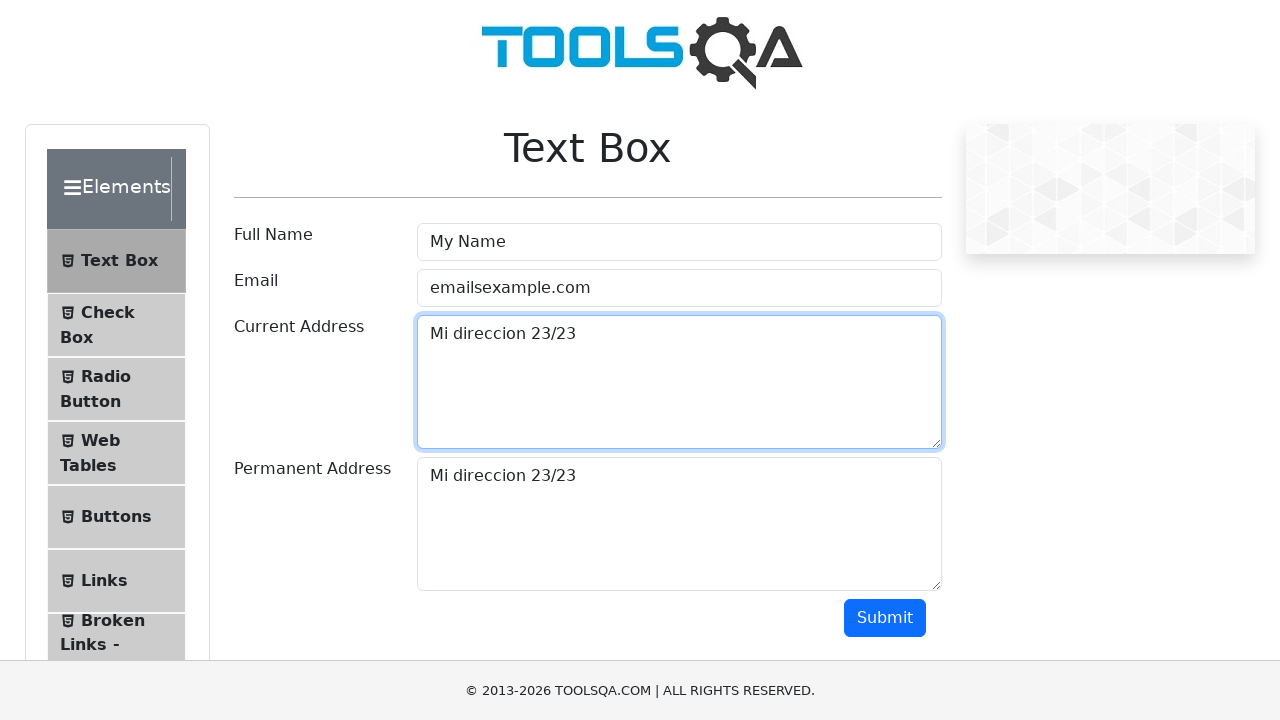

Scrolled submit button into view
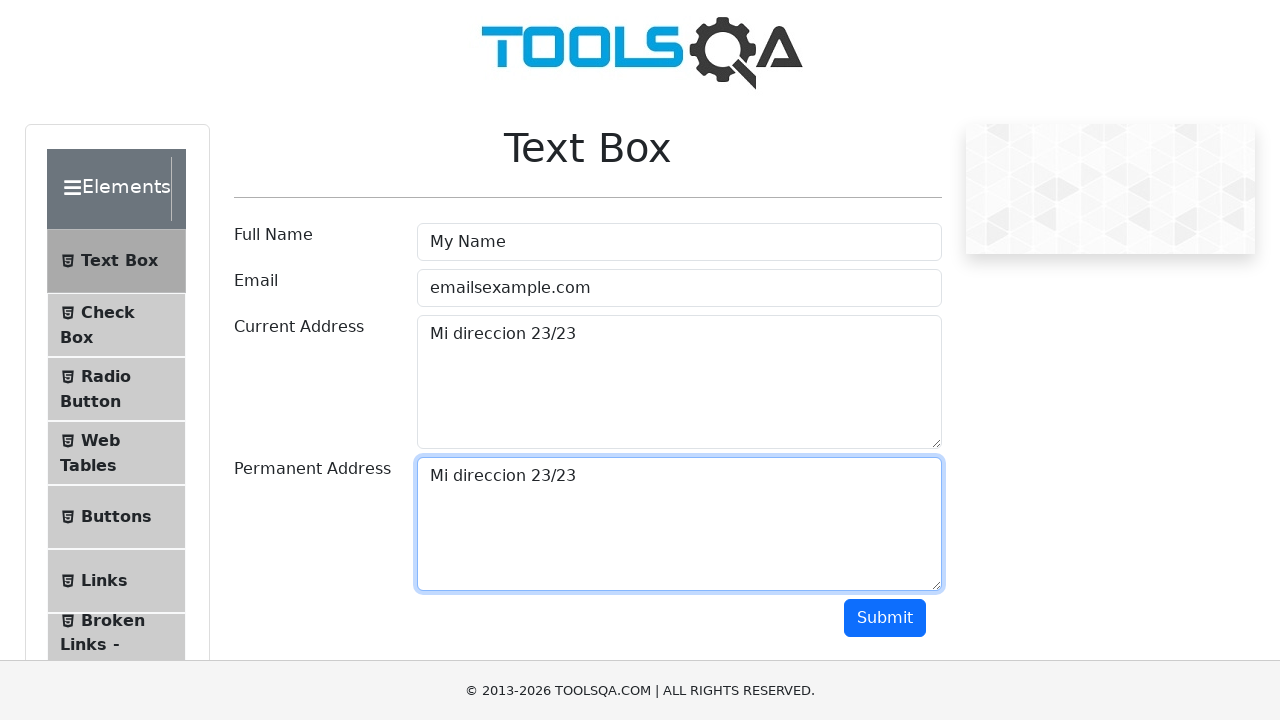

Clicked submit button at (885, 618) on #submit
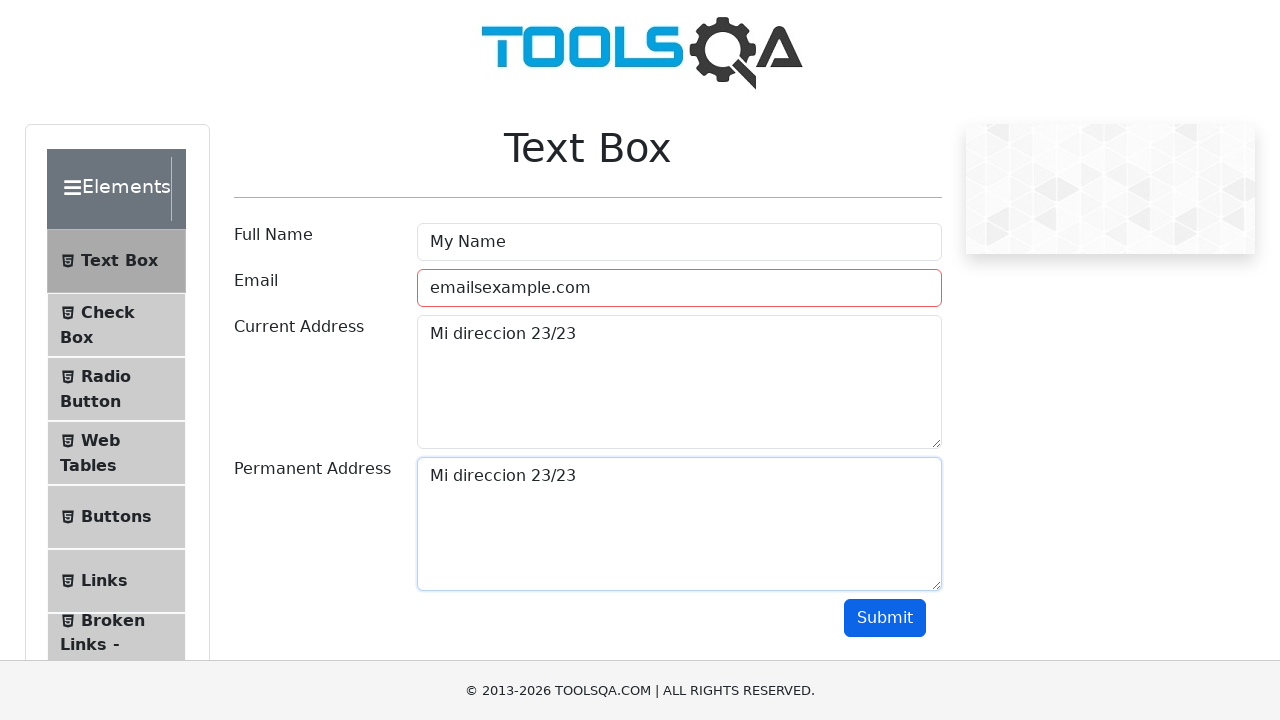

Email field displayed error state with red border due to invalid email format
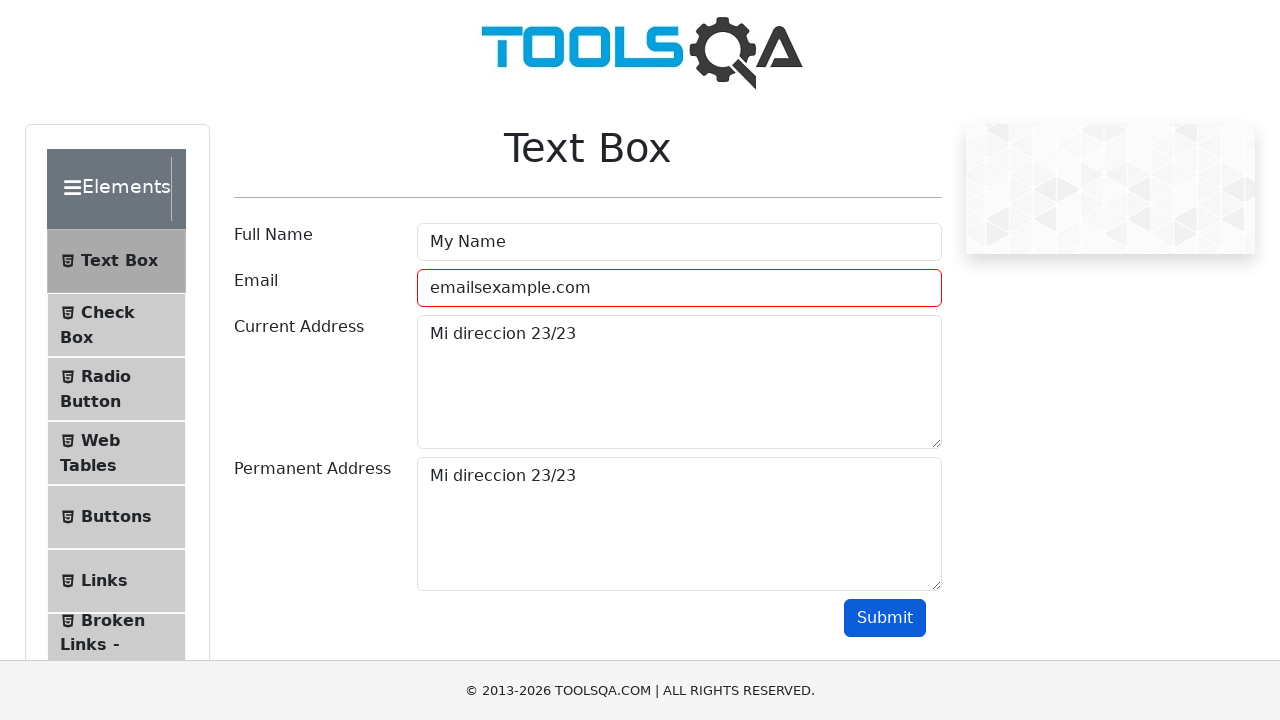

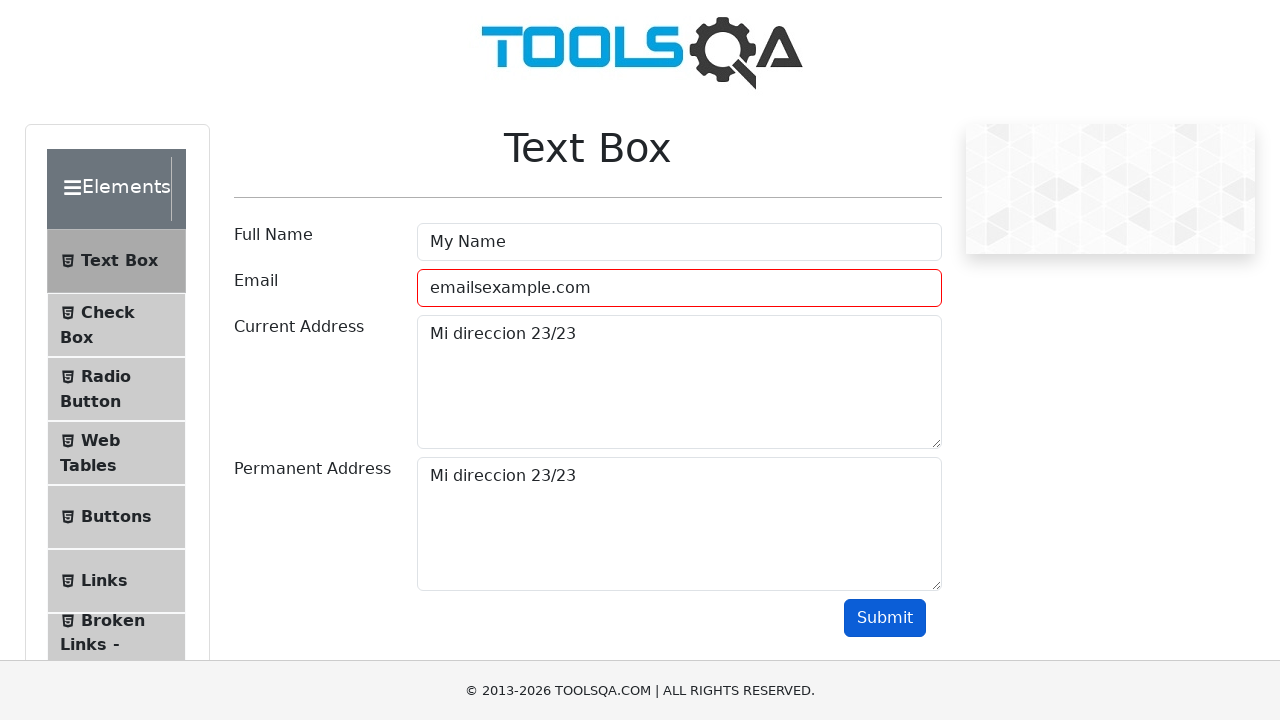